Tests a speech recognition web interface by clicking the start listening button and verifying the output element appears with recognized text

Starting URL: https://allorizenproject1.netlify.app/

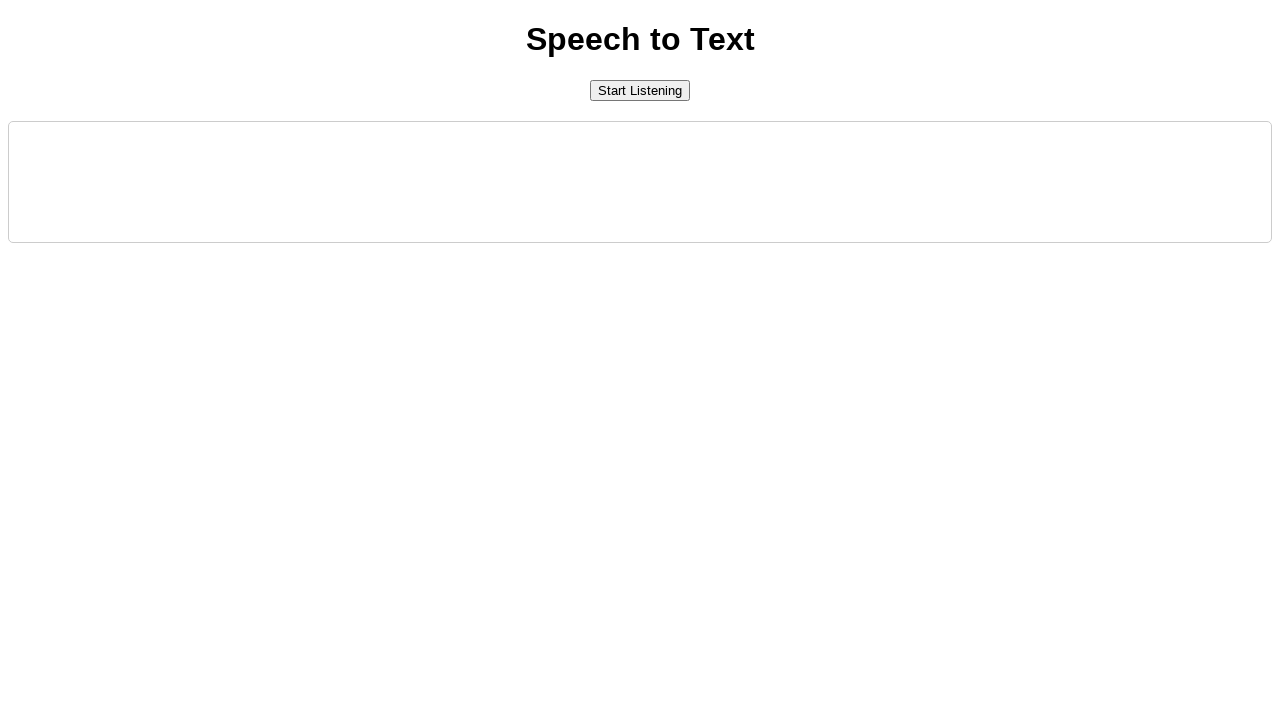

Waited for start listening button to be visible
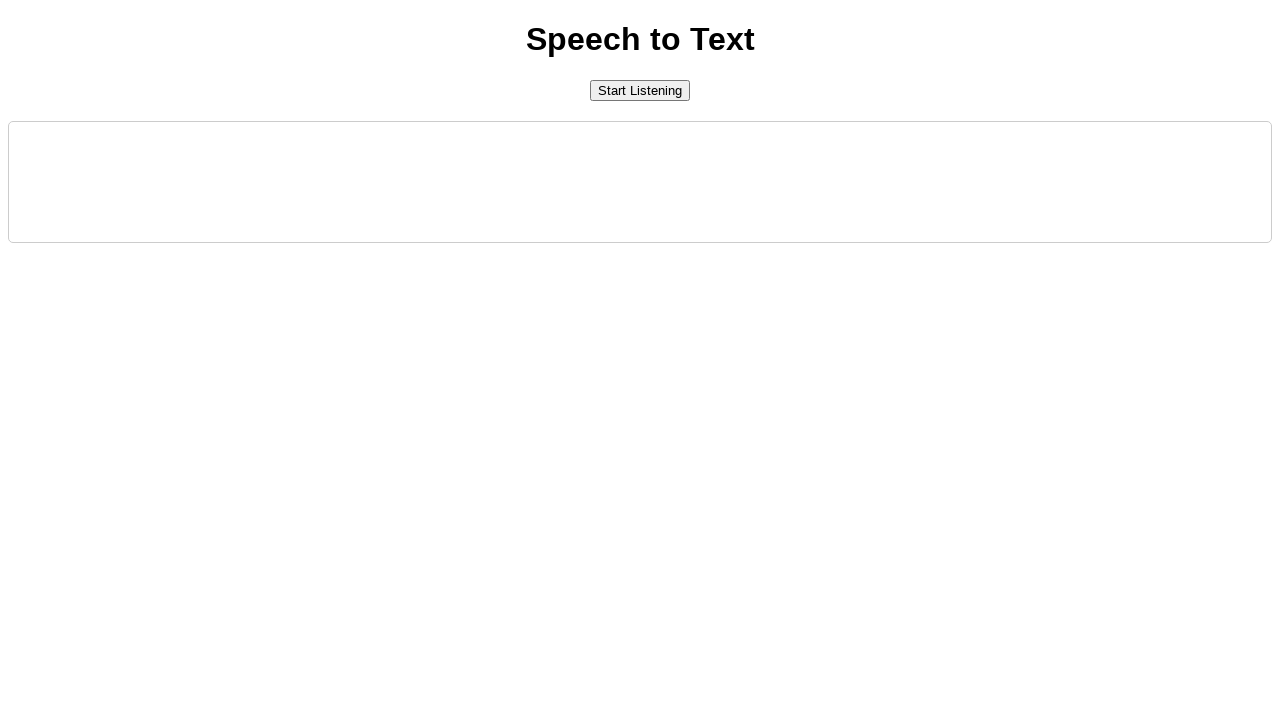

Clicked start listening button at (640, 90) on #startButton
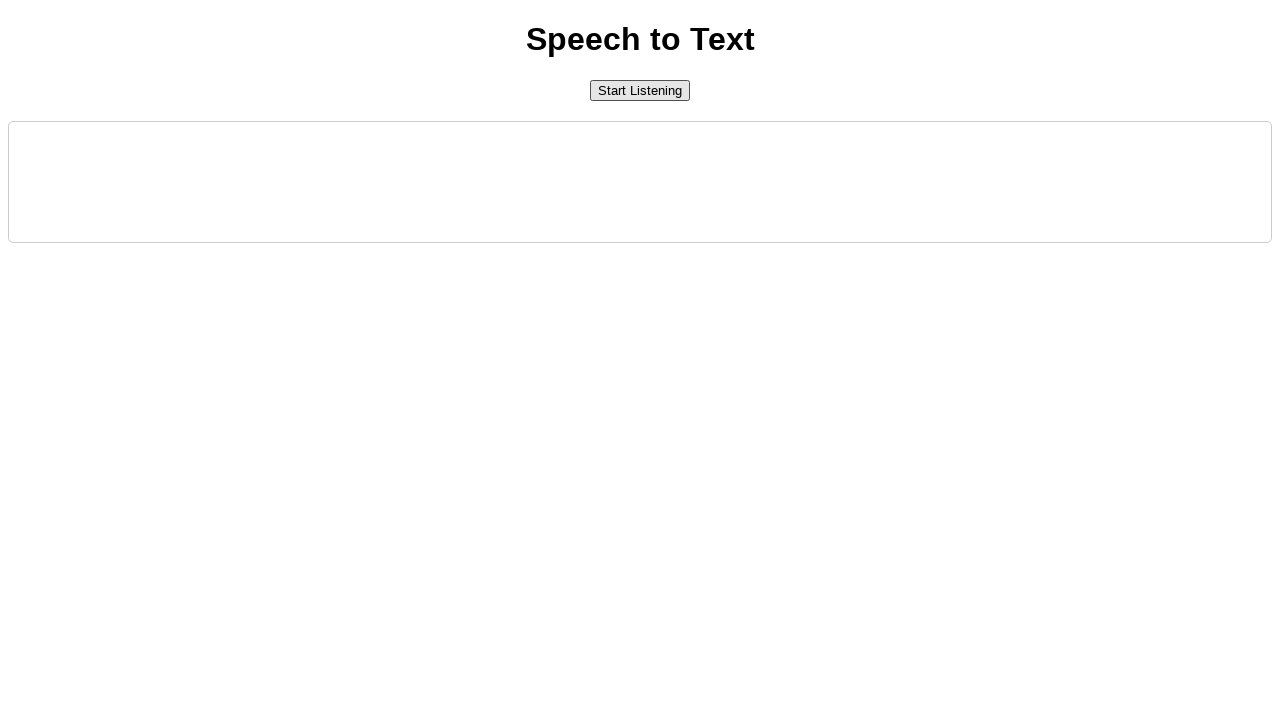

Output element appeared with recognized text
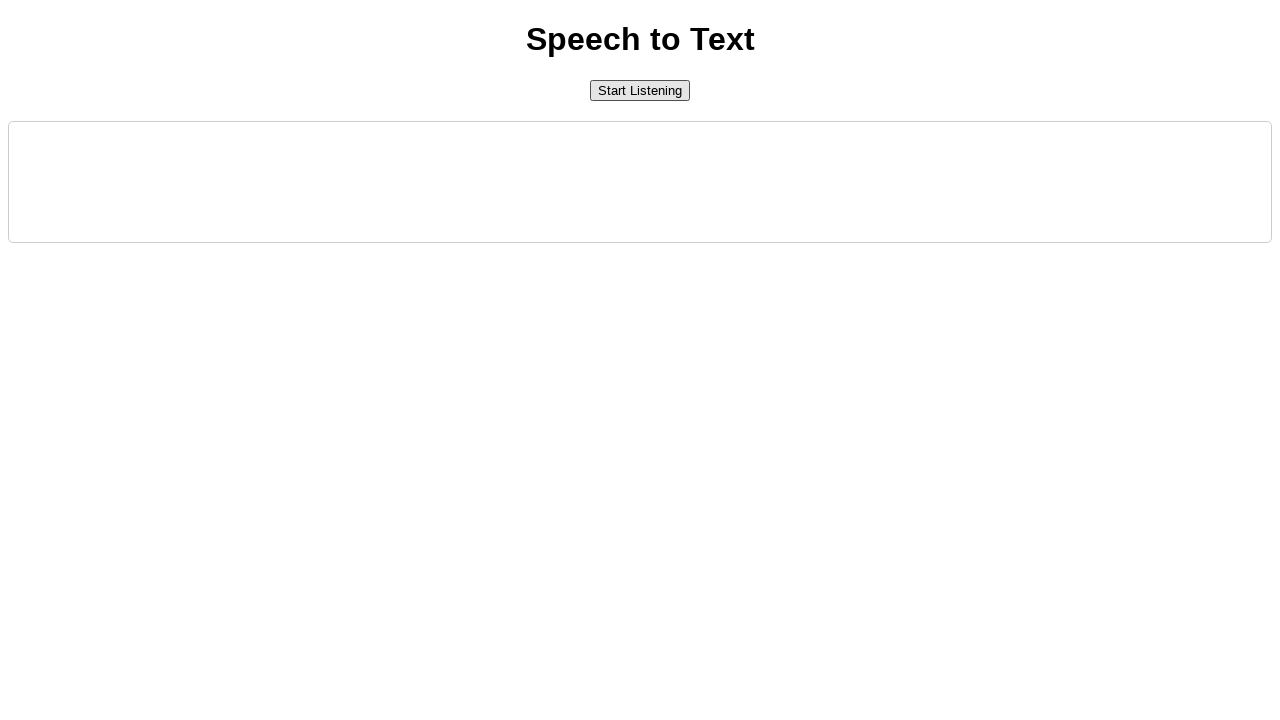

Waited 2 seconds for listening state to activate
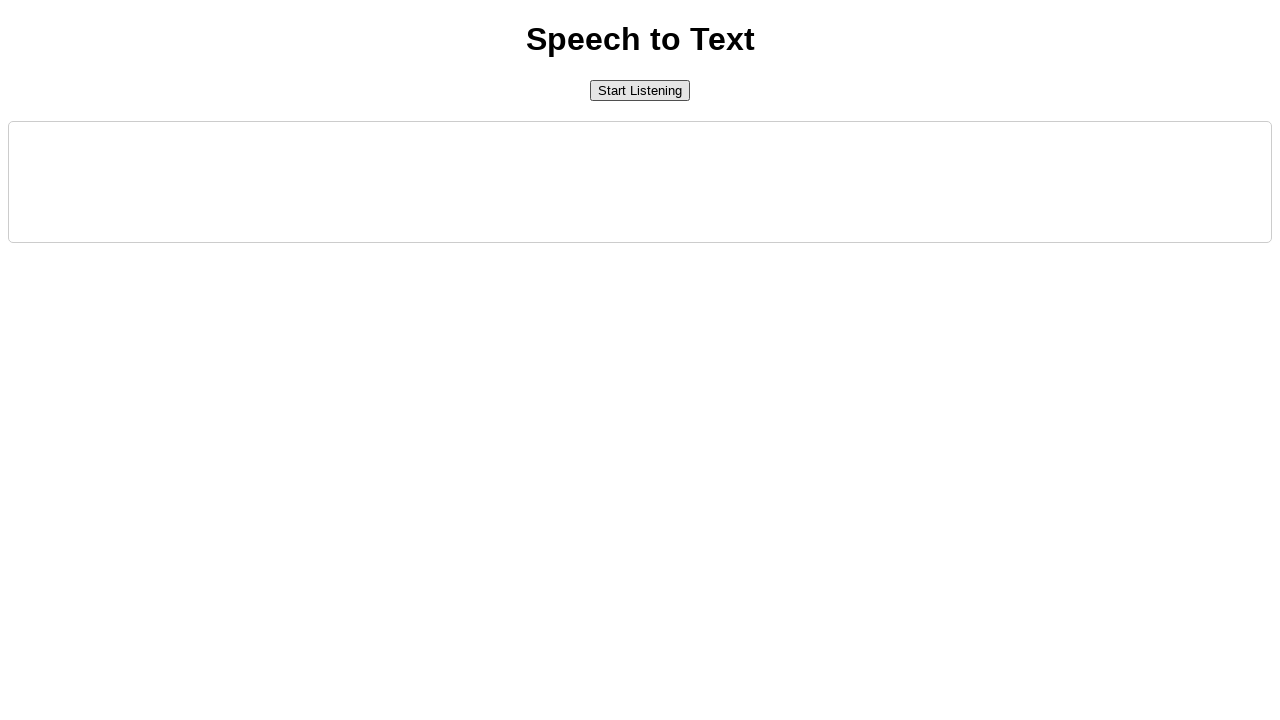

Clicked start listening button again to stop listening at (640, 90) on #startButton
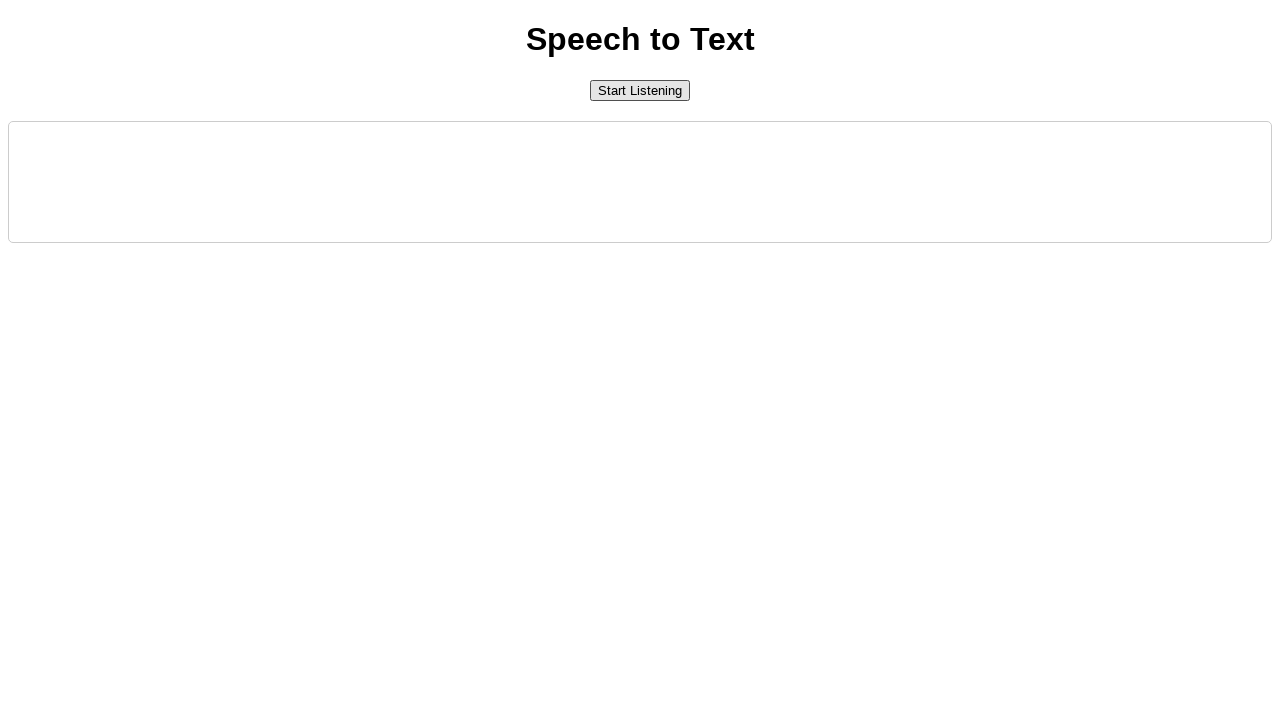

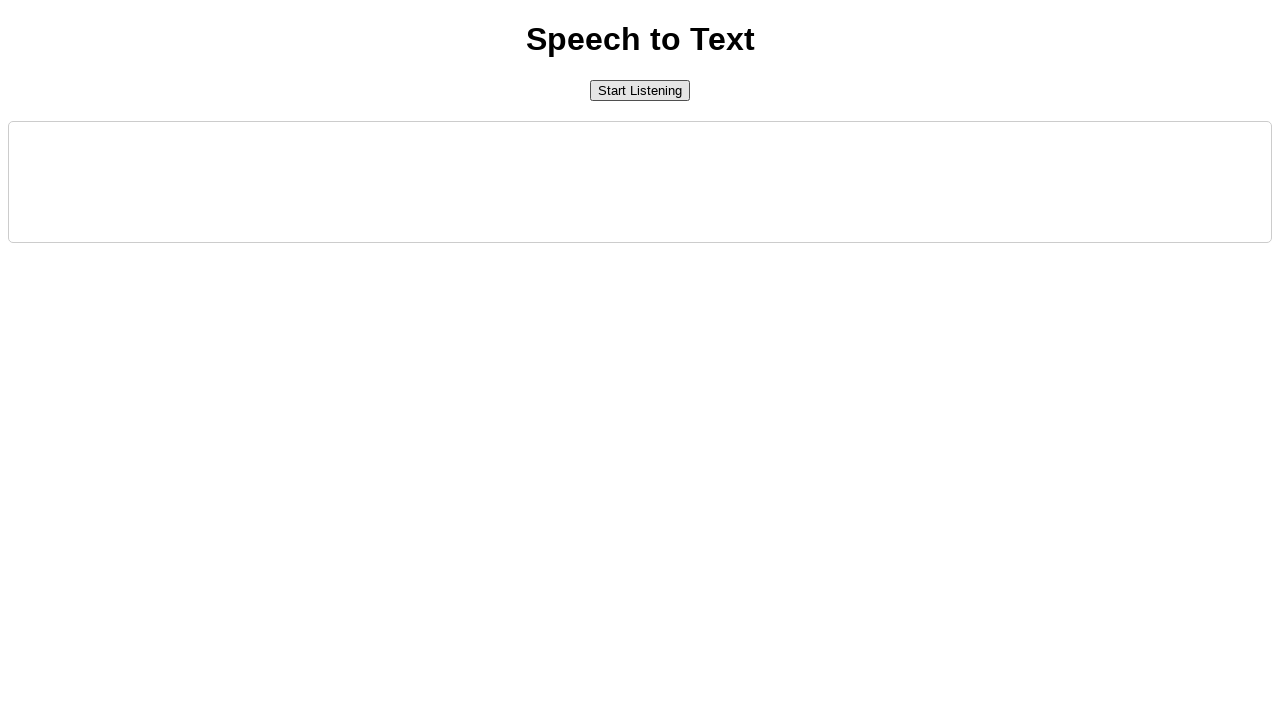